Tests the FAQ accordion functionality by clicking on the first question and verifying that the answer panel becomes visible.

Starting URL: https://qa-scooter.praktikum-services.ru/

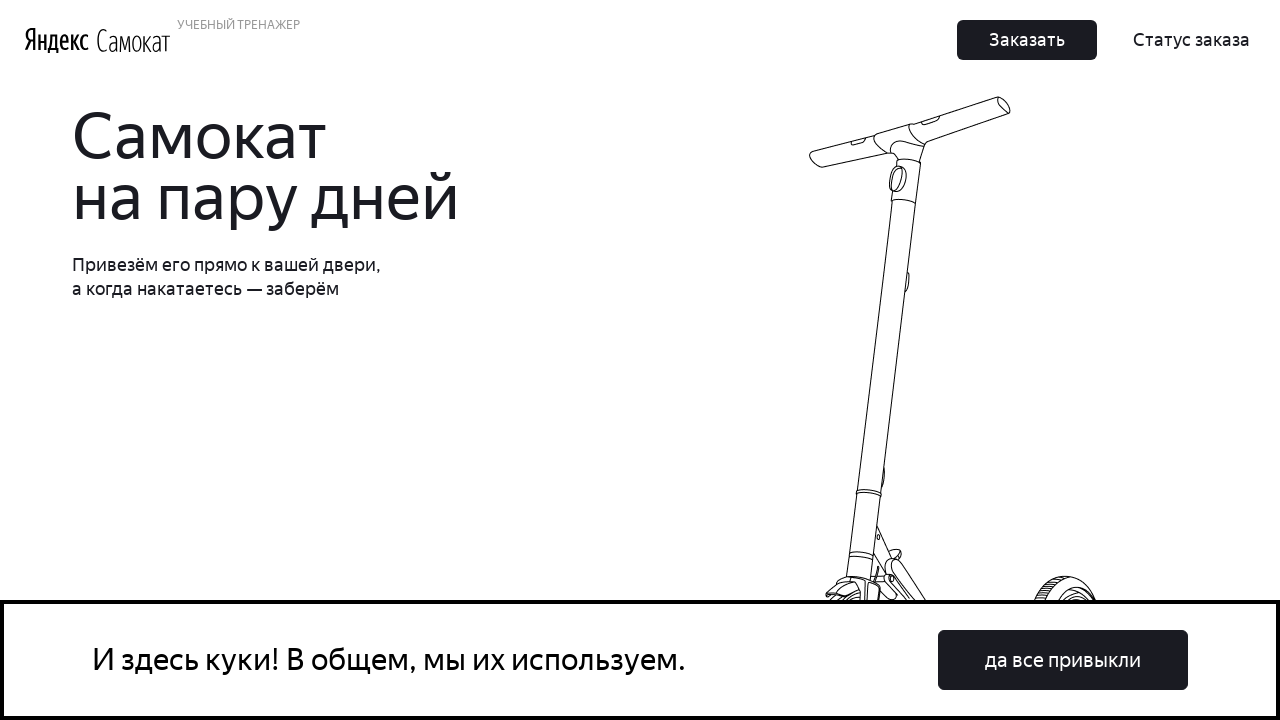

Scrolled to bottom of page to reveal FAQ section
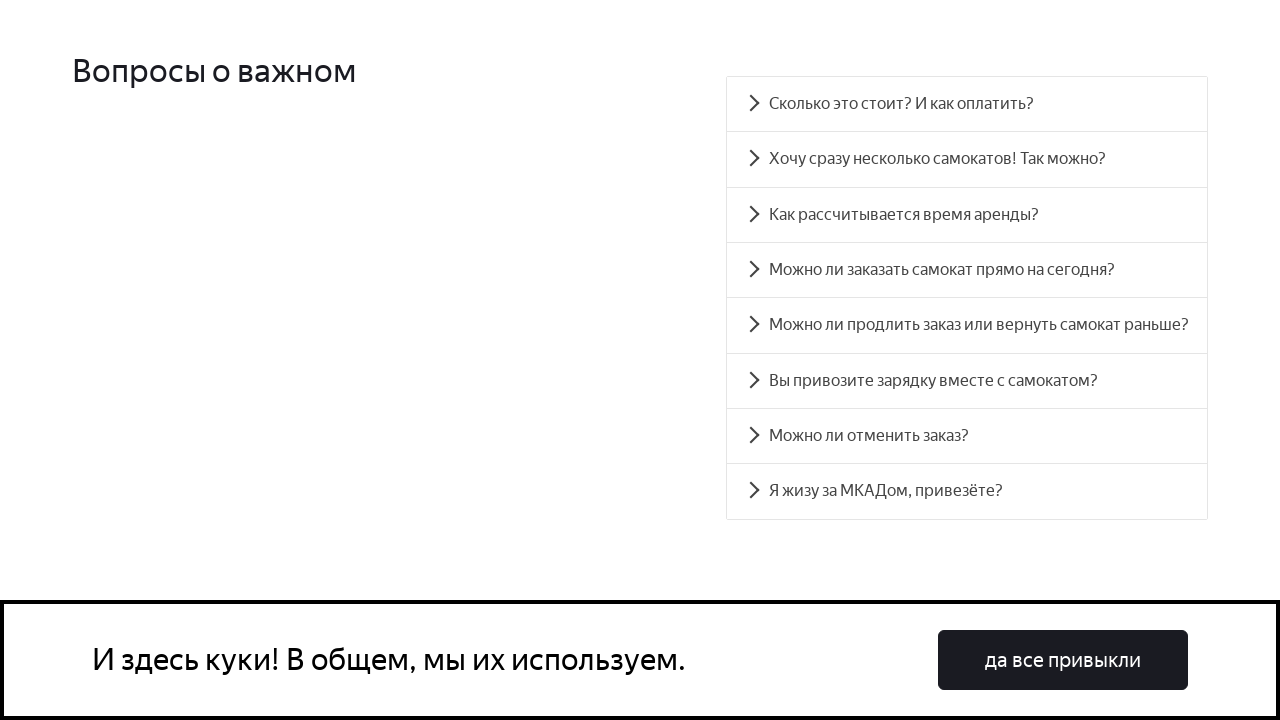

First question heading is visible
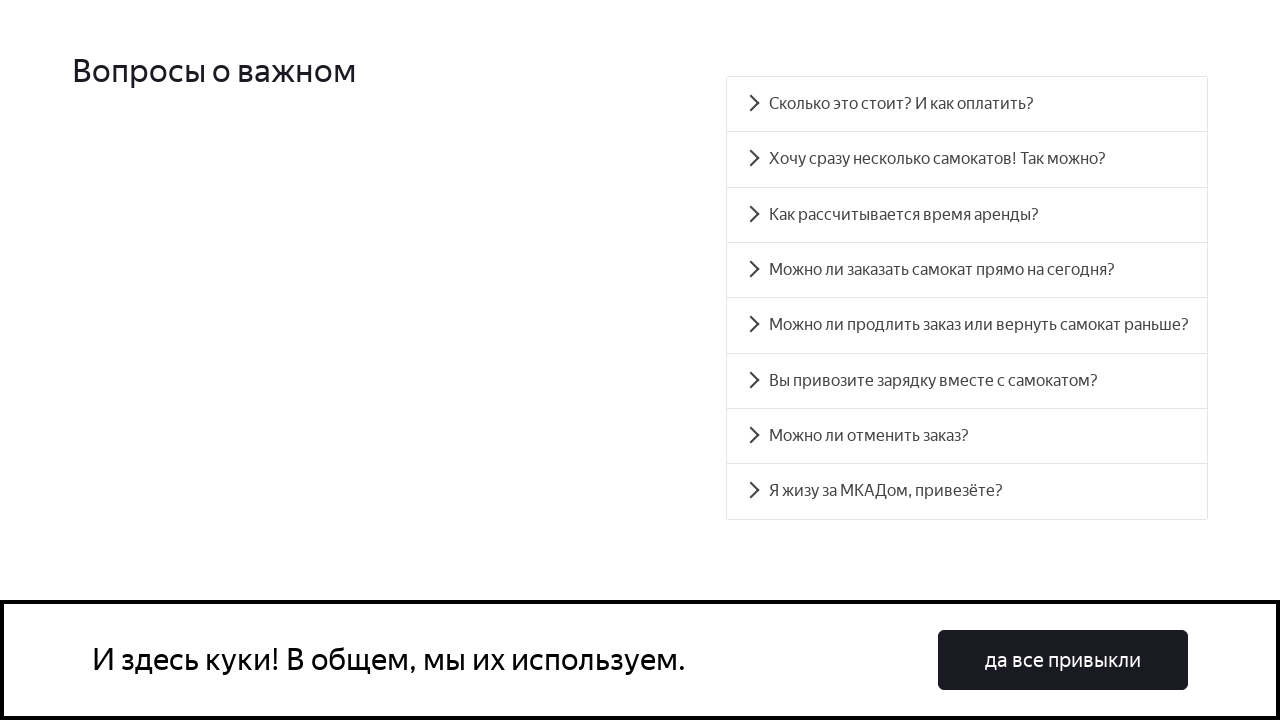

Clicked on the first FAQ question at (967, 104) on #accordion__heading-0
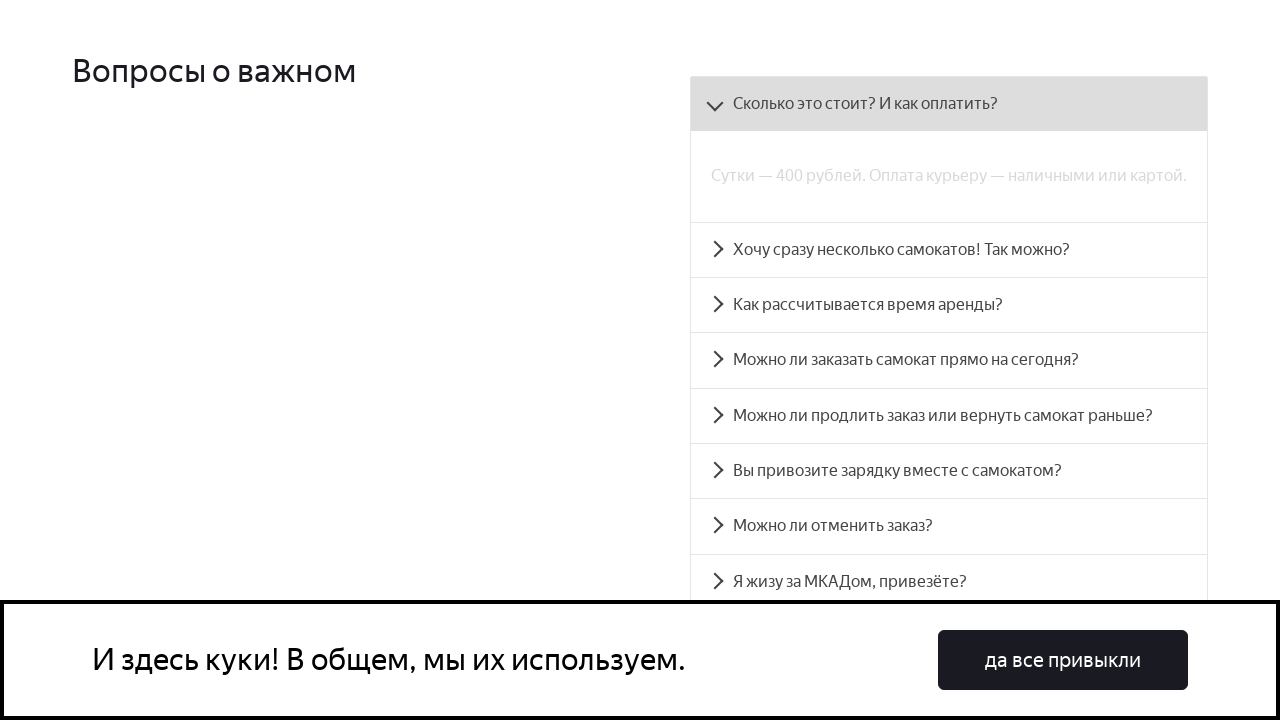

Answer panel for first question became visible
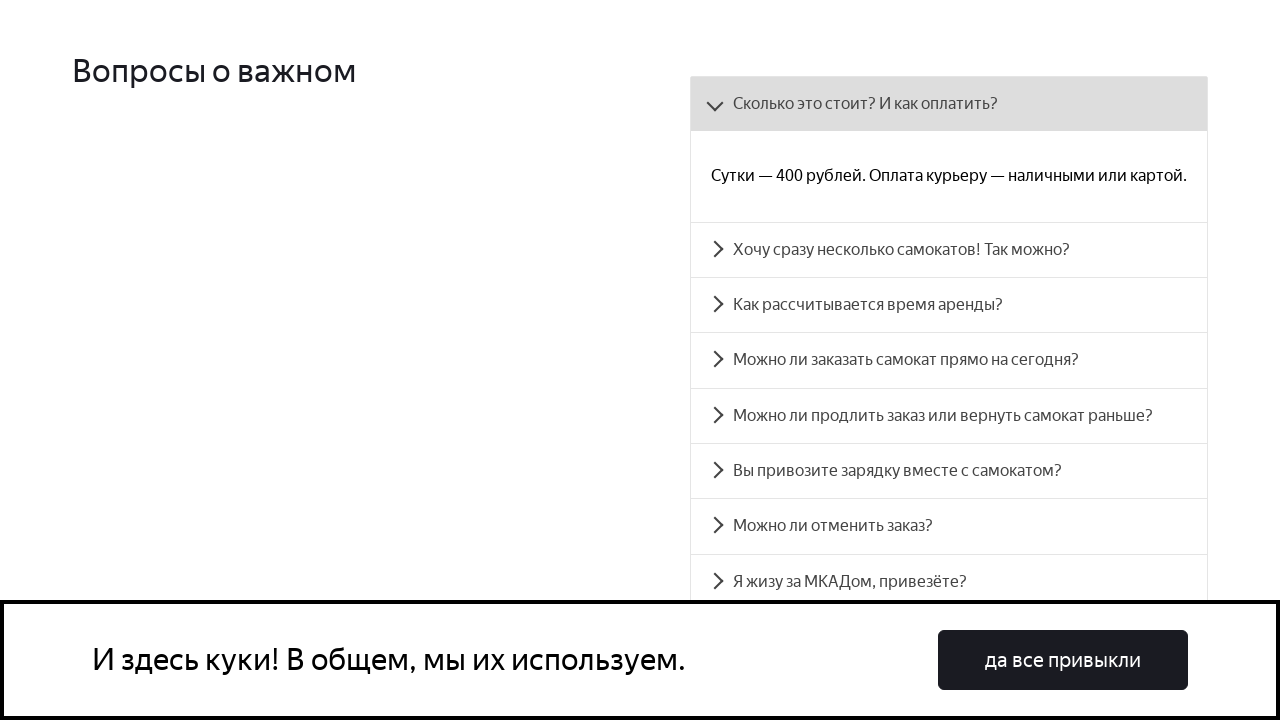

Retrieved answer text content from panel
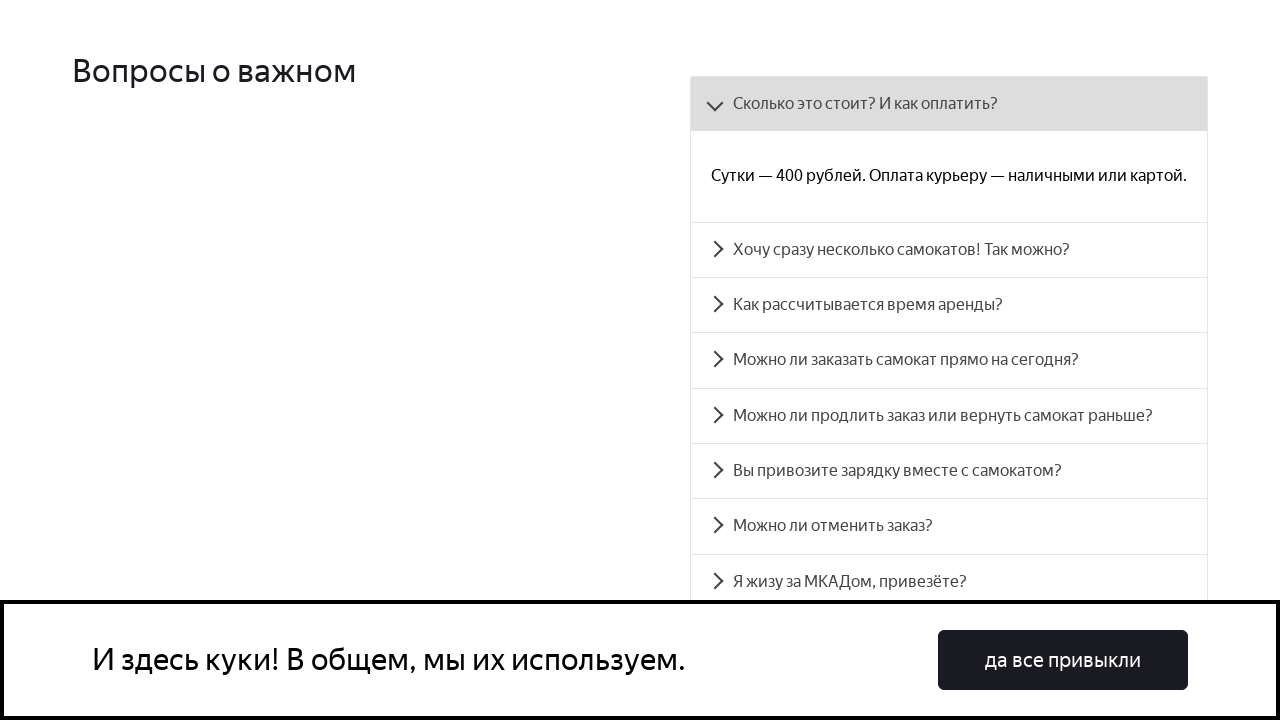

Verified that answer text is not empty and visible
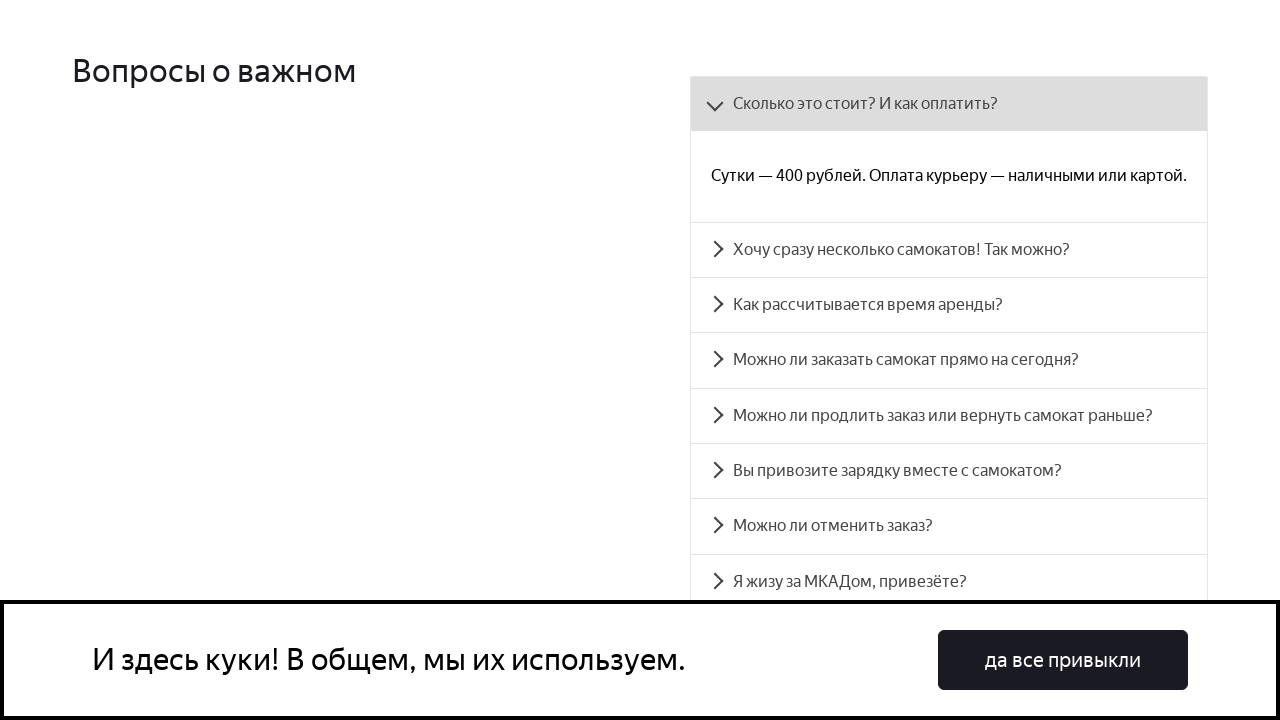

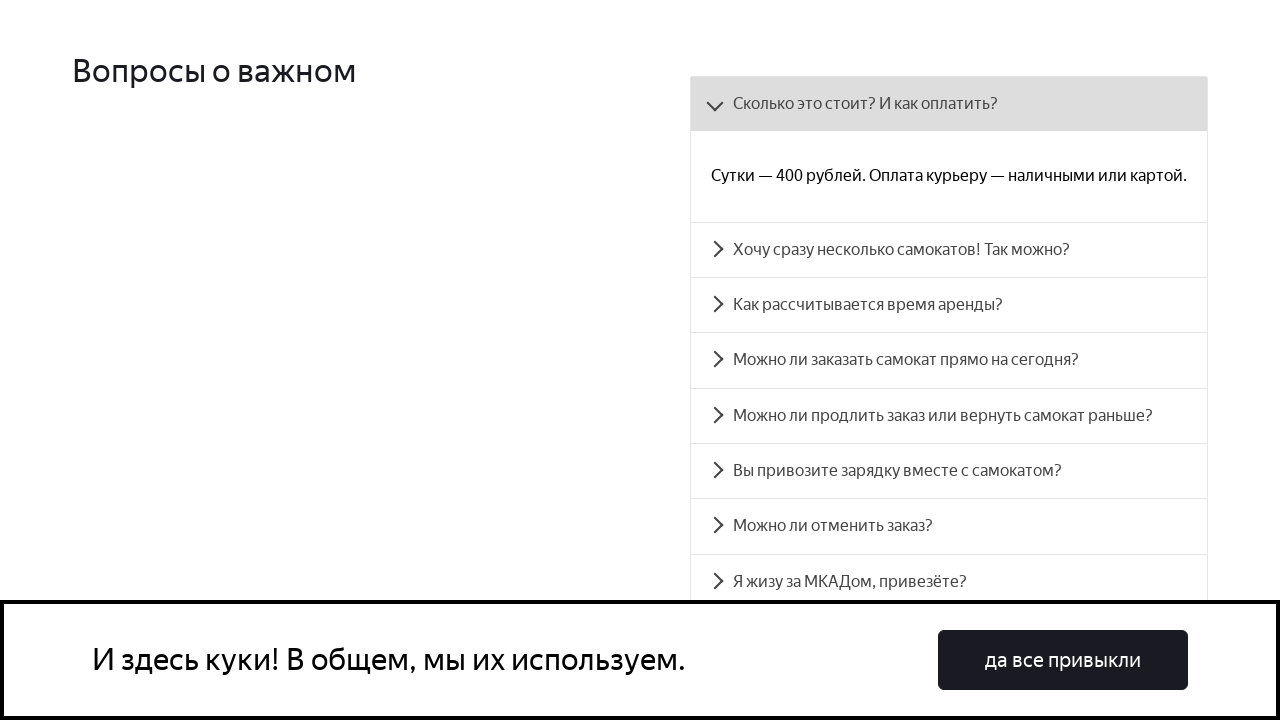